Tests JavaScript confirm alert handling by clicking a button to trigger the alert and then dismissing it using the cancel button

Starting URL: https://the-internet.herokuapp.com/javascript_alerts

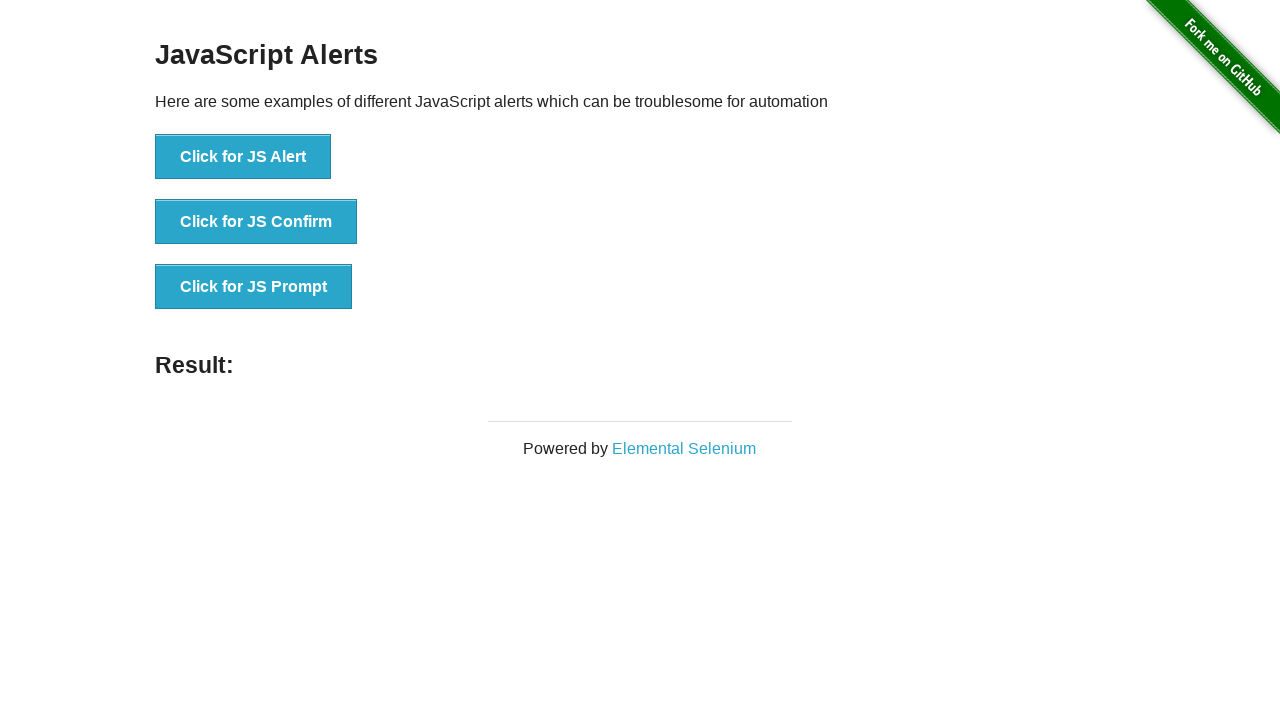

Clicked 'Click for JS Confirm' button to trigger JavaScript confirm alert at (256, 222) on xpath=//button[text()='Click for JS Confirm']
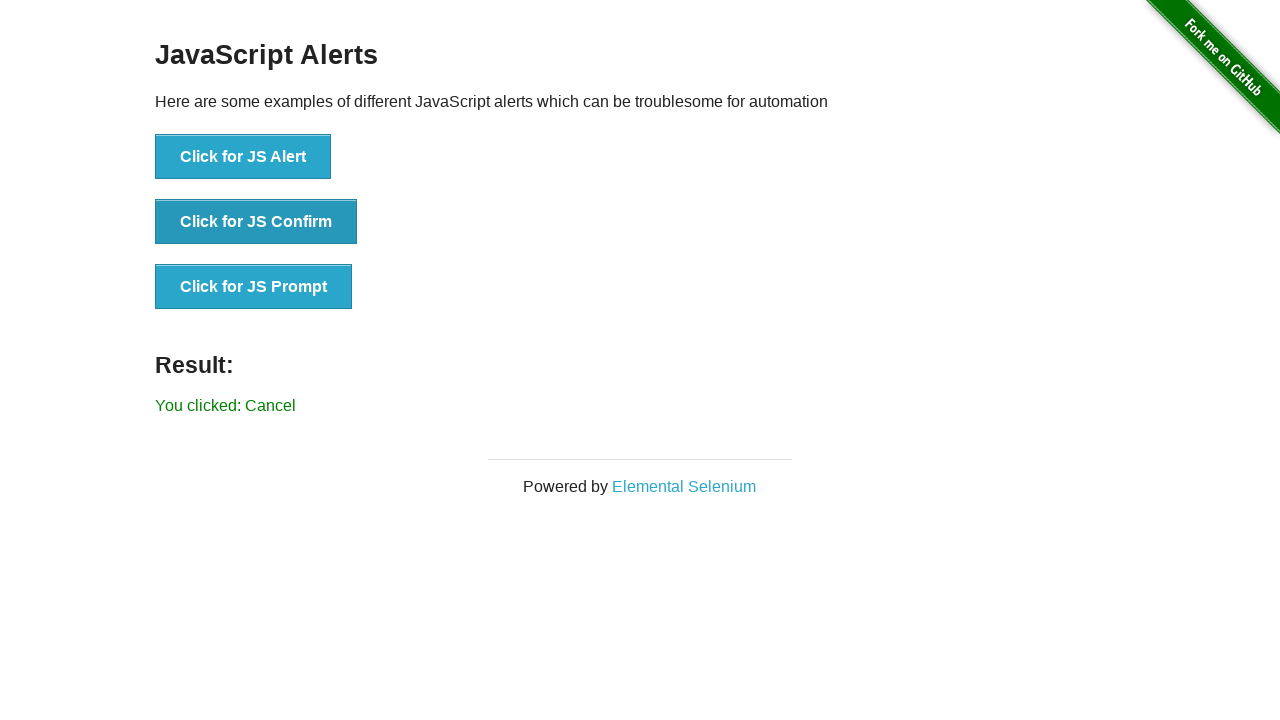

Set up dialog handler to dismiss alerts by clicking Cancel
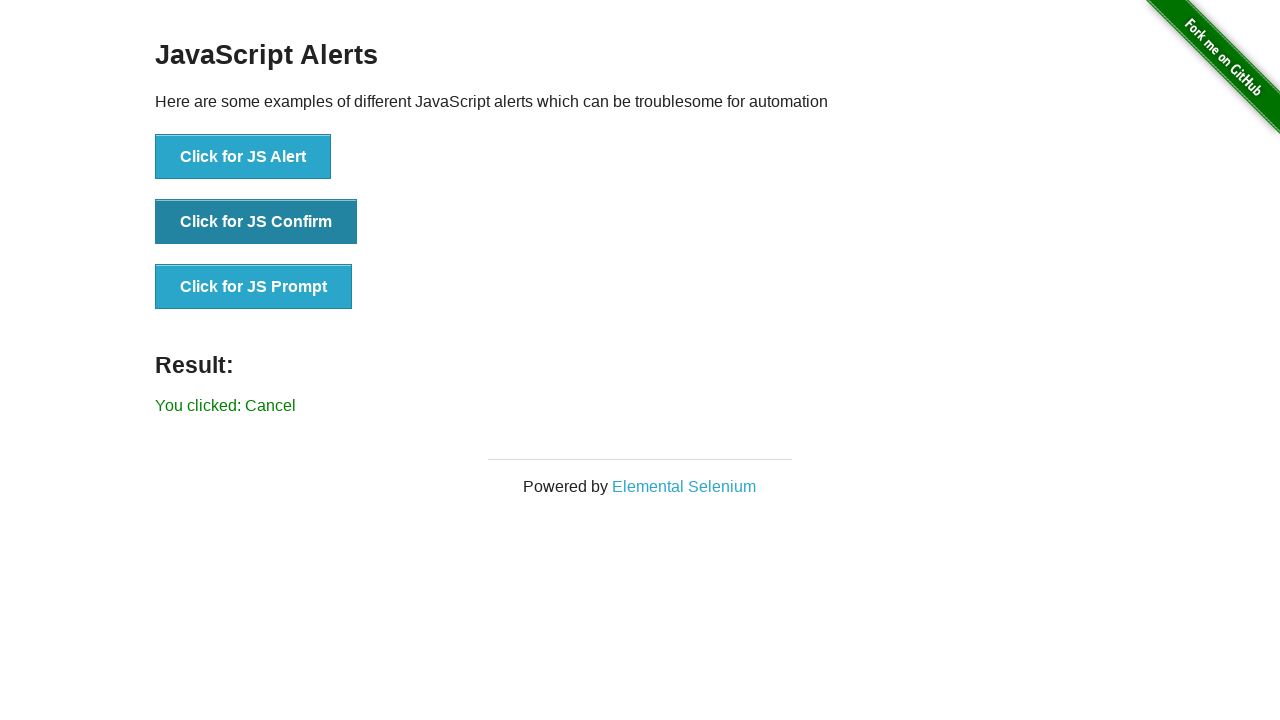

Clicked 'Click for JS Confirm' button again to trigger alert and test dismiss handler at (256, 222) on xpath=//button[text()='Click for JS Confirm']
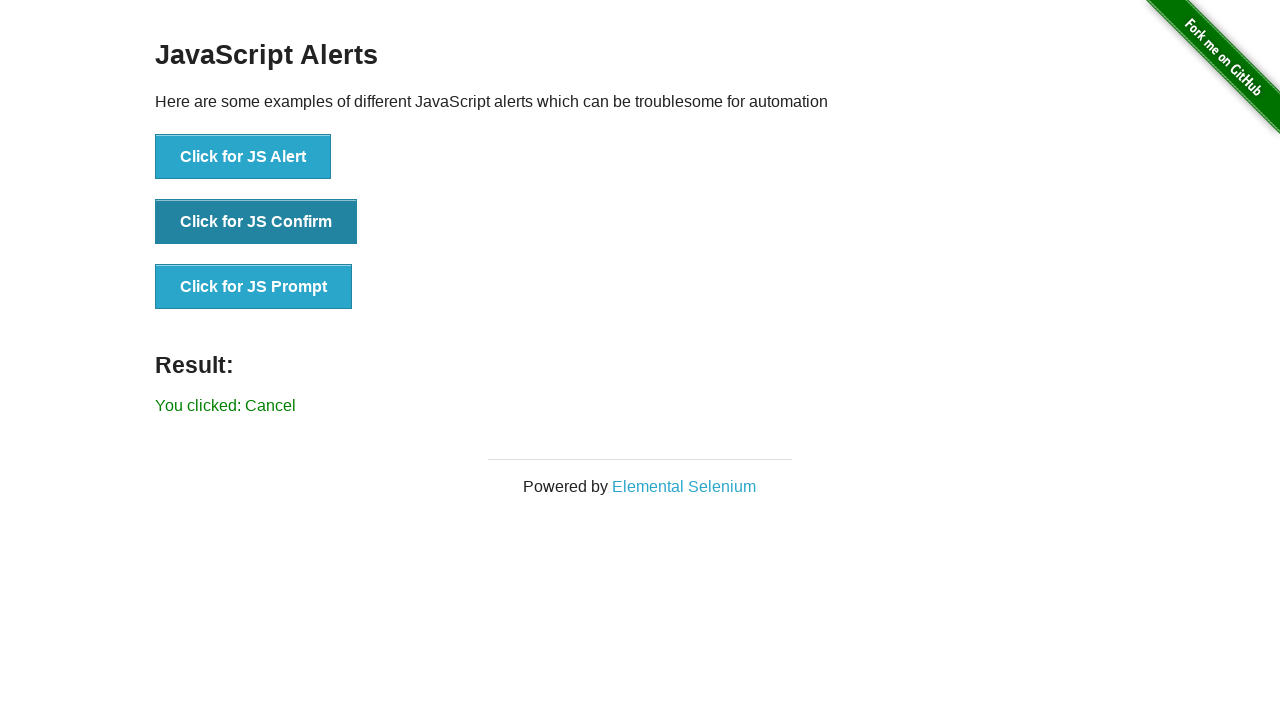

Waited for result text to update after dismissing alert
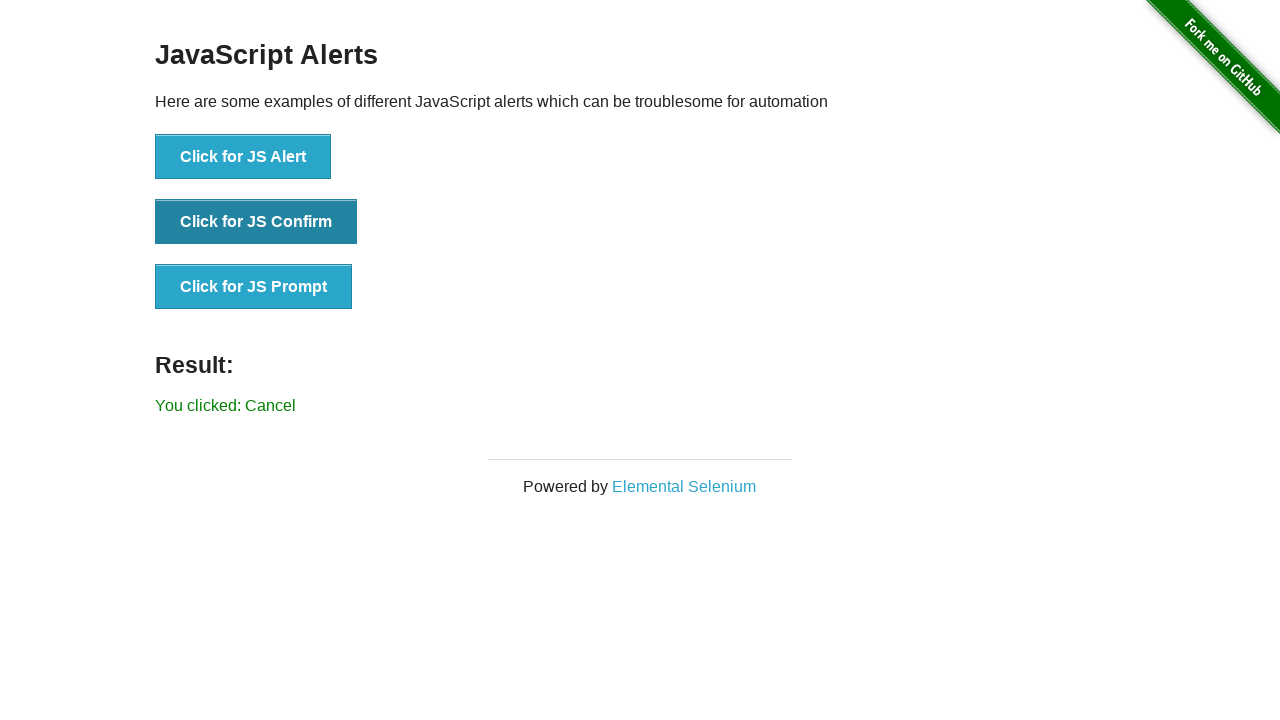

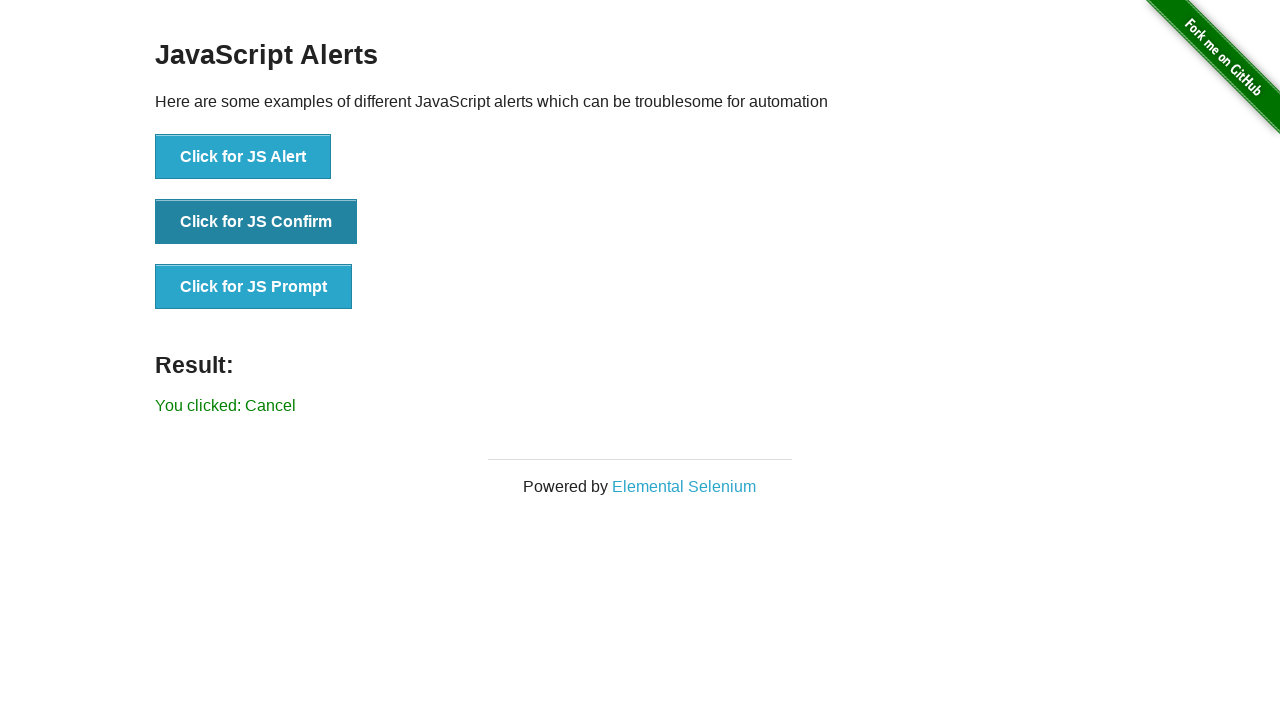